Tests page load timeout configuration on the Macy's website

Starting URL: https://www.macys.com/

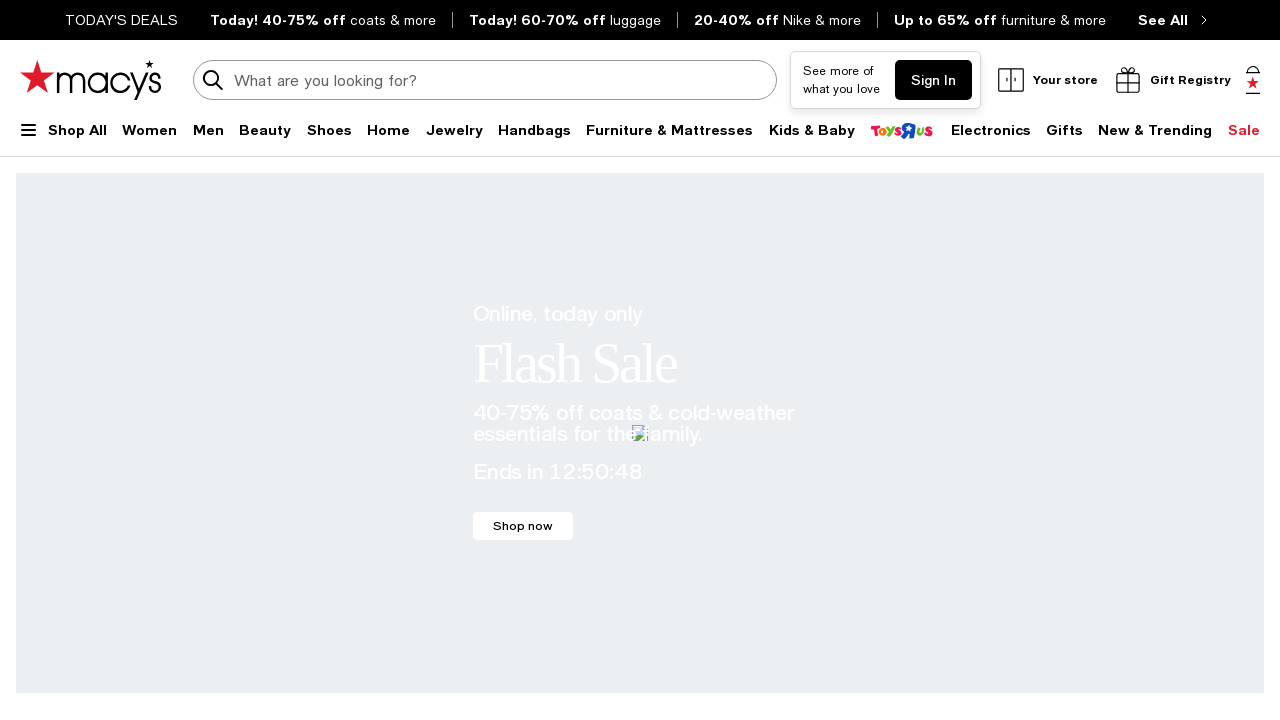

Navigated to Macy's homepage
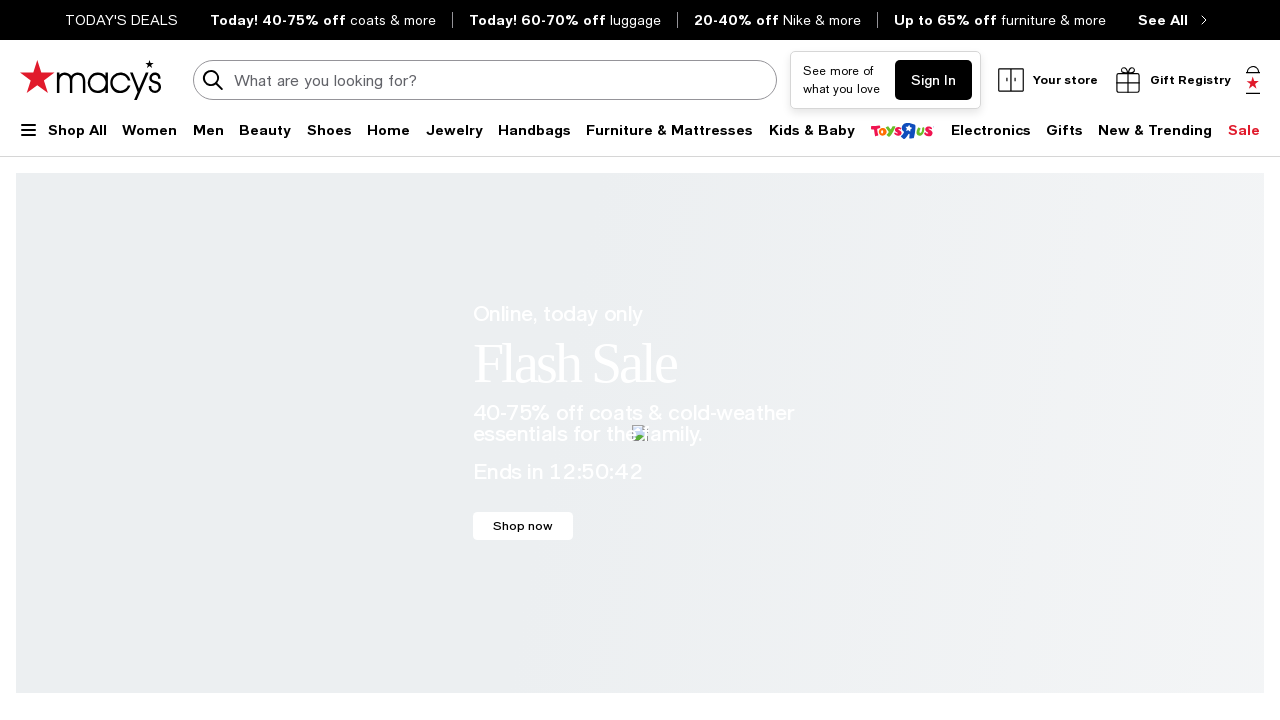

Waited for page to reach network idle state
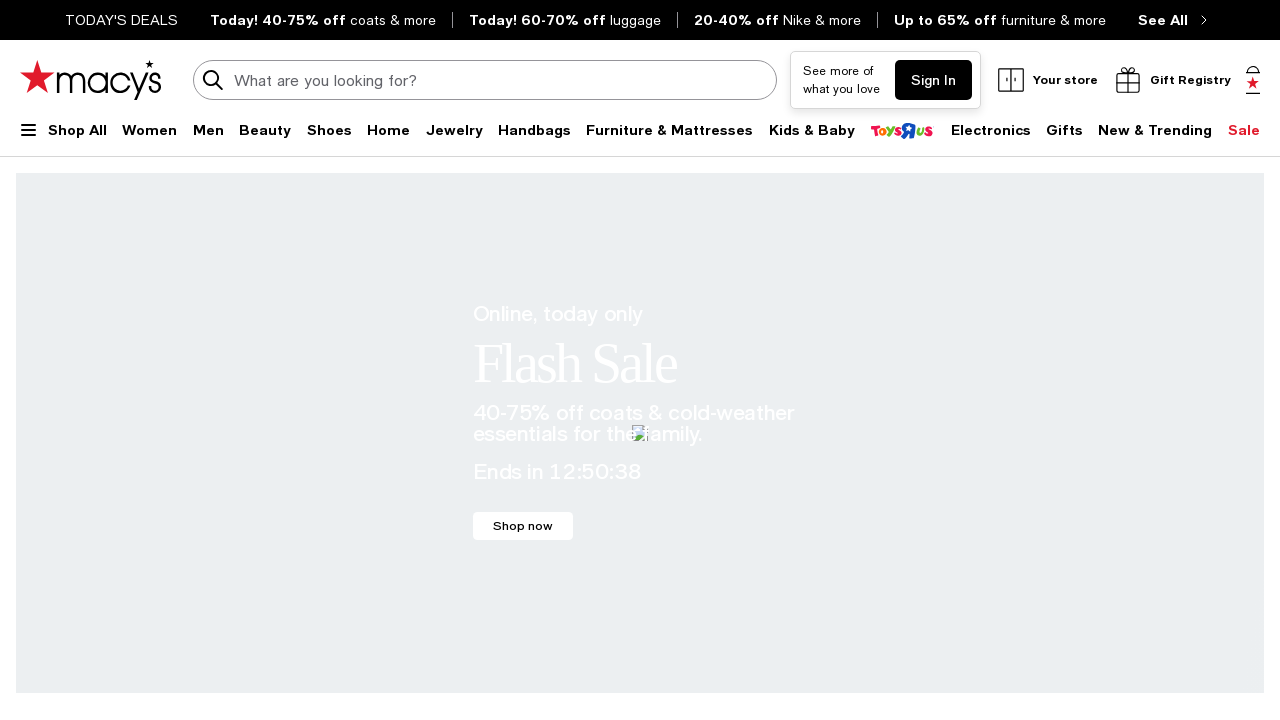

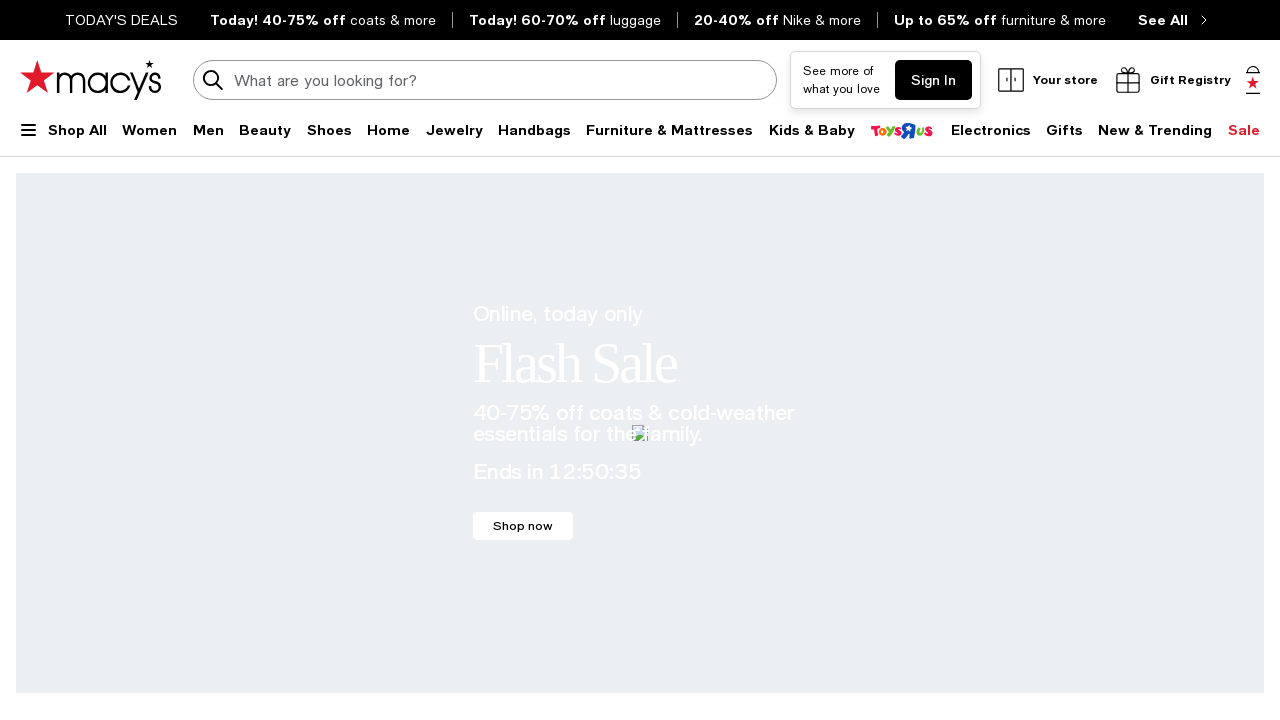